Tests a flight booking flow on BlazeDemo by selecting departure/arrival cities, choosing a flight, and completing the purchase form with passenger and payment details

Starting URL: https://blazedemo.com/

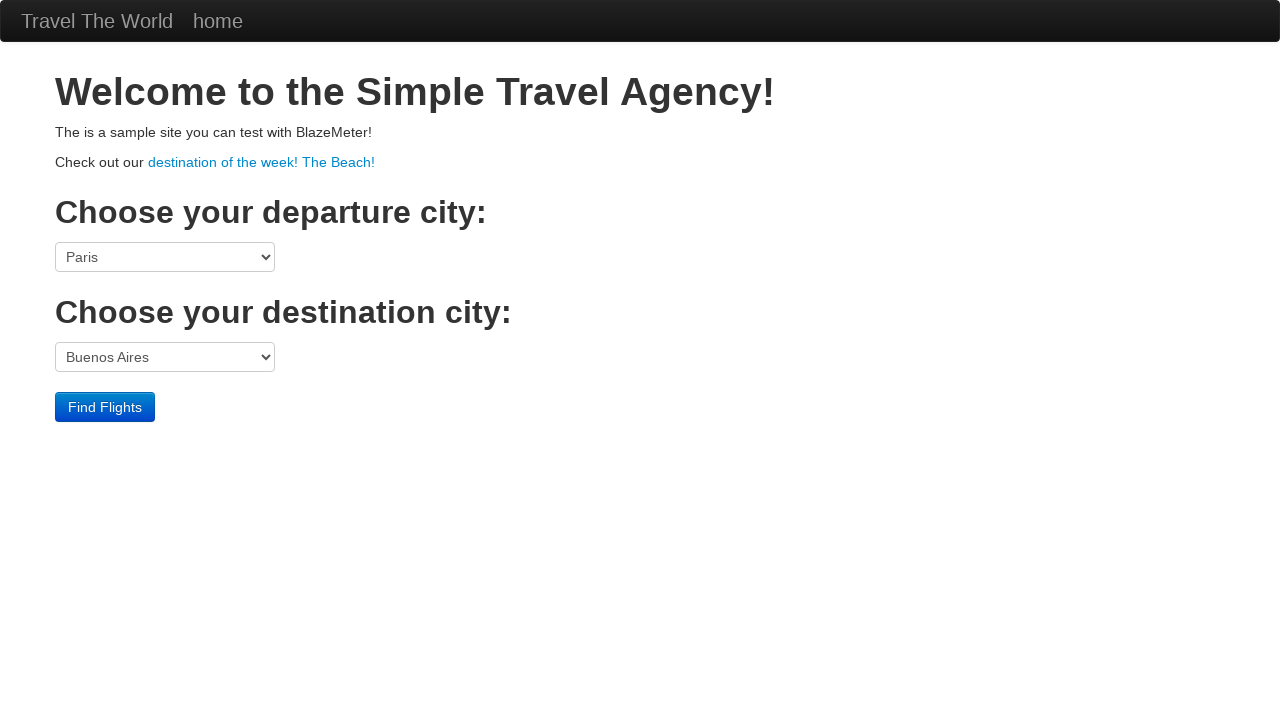

Selected 'Paris' as departure city on select[name='fromPort']
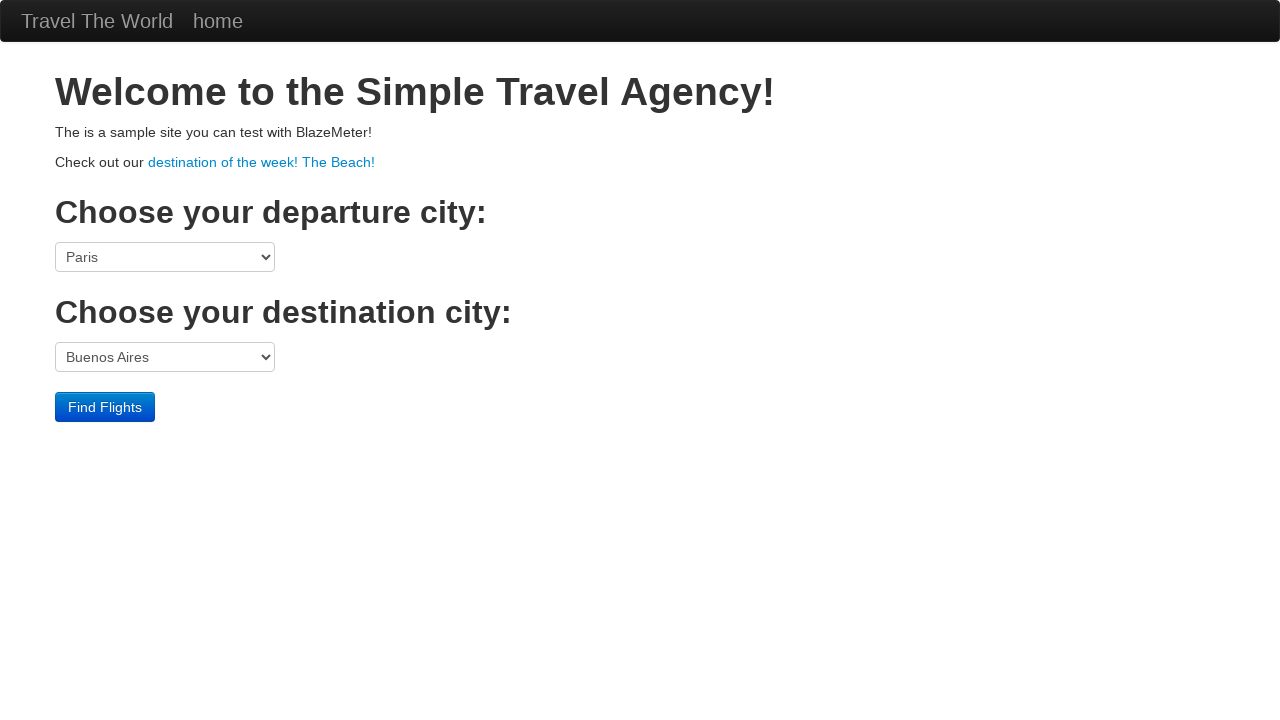

Selected 'Rome' as destination city on select[name='toPort']
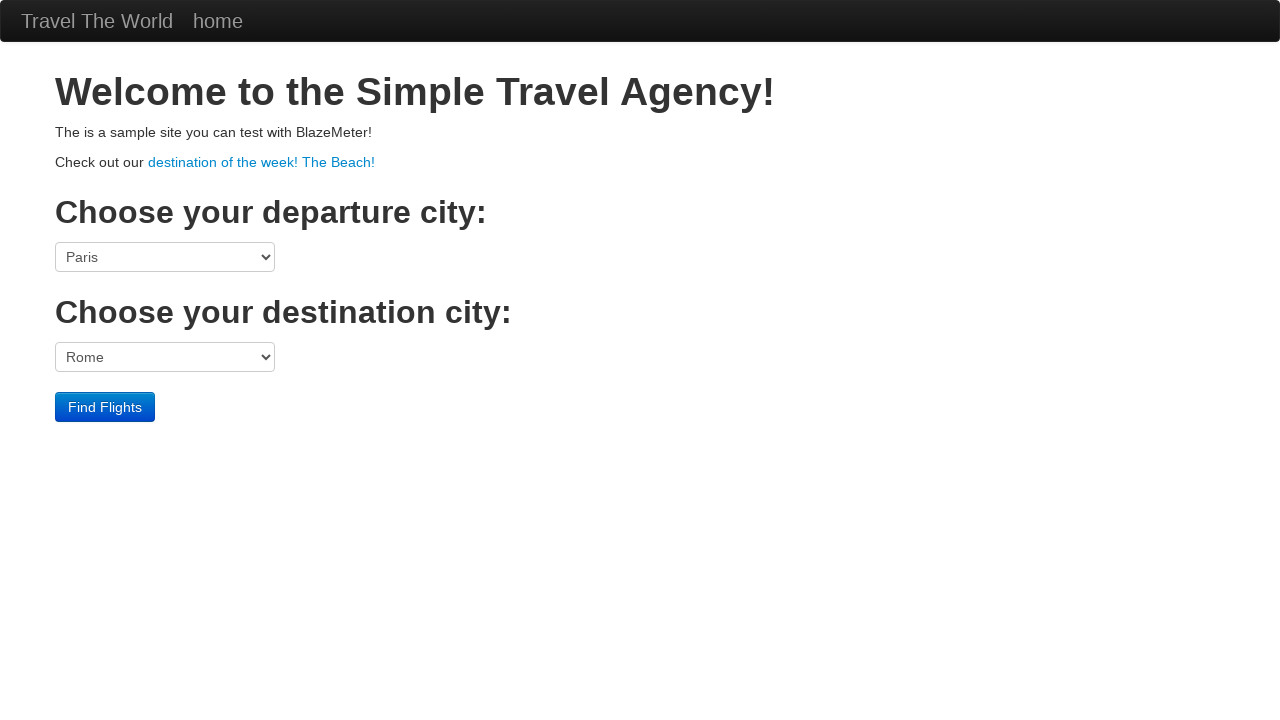

Clicked 'Find Flights' button at (105, 407) on input[type='submit']
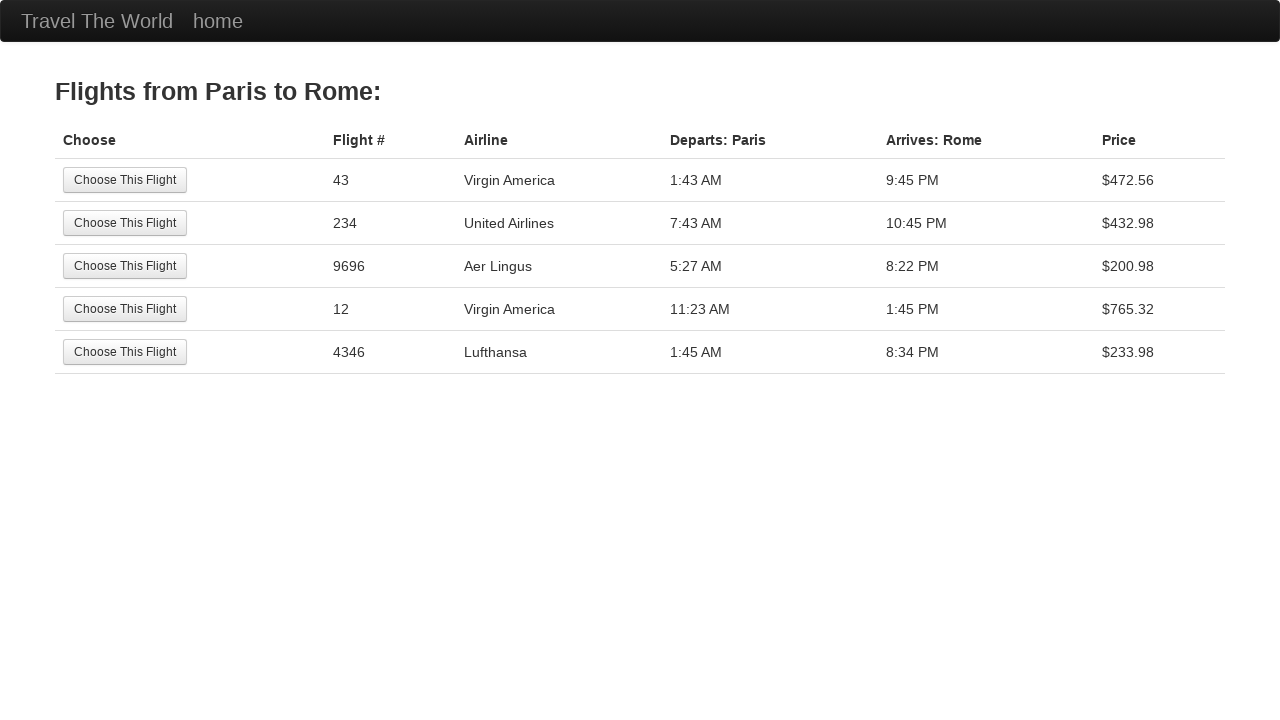

Selected the 5th flight option at (125, 352) on (//input[@type='submit'])[5]
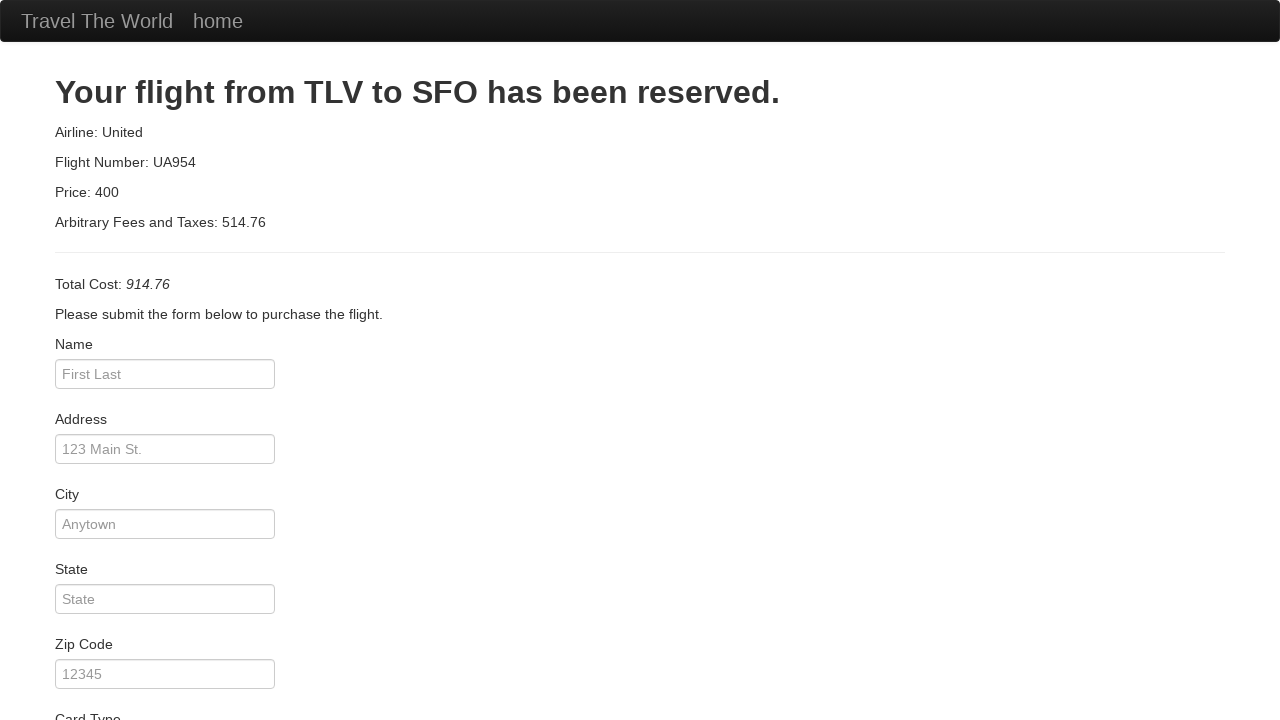

Entered passenger name 'John Smith' on #inputName
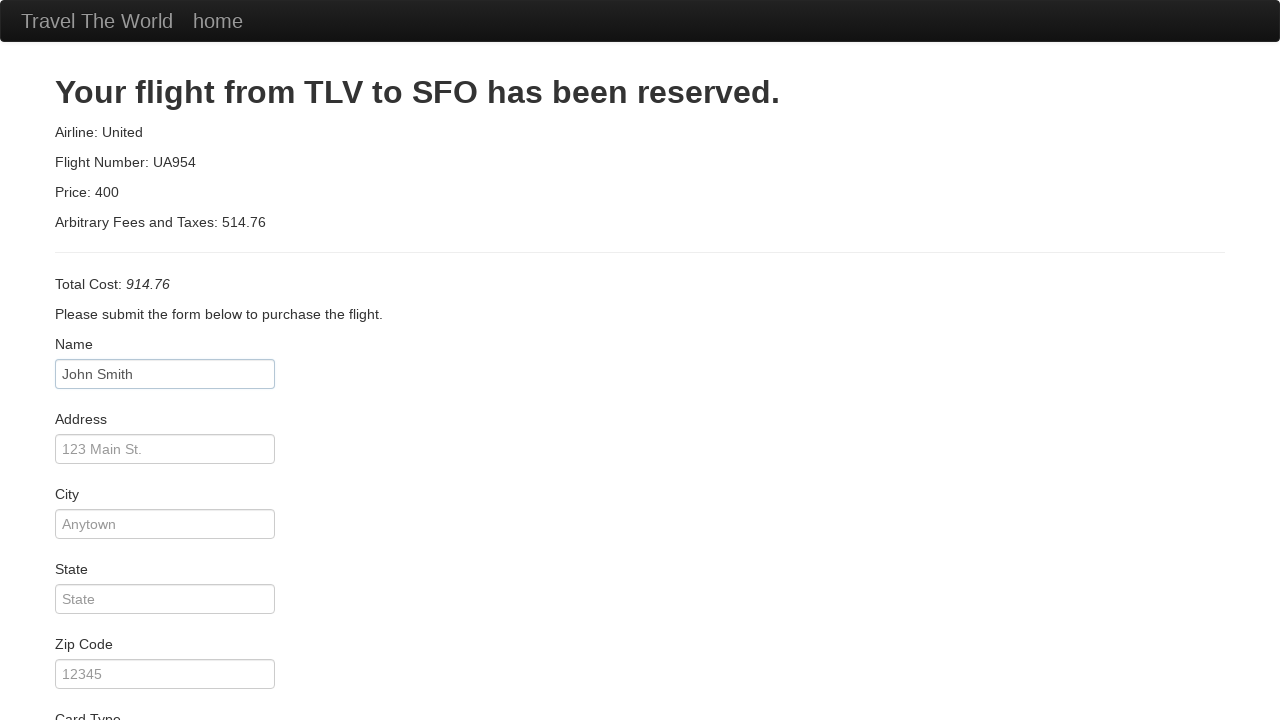

Entered address '123 Main Street' on #address
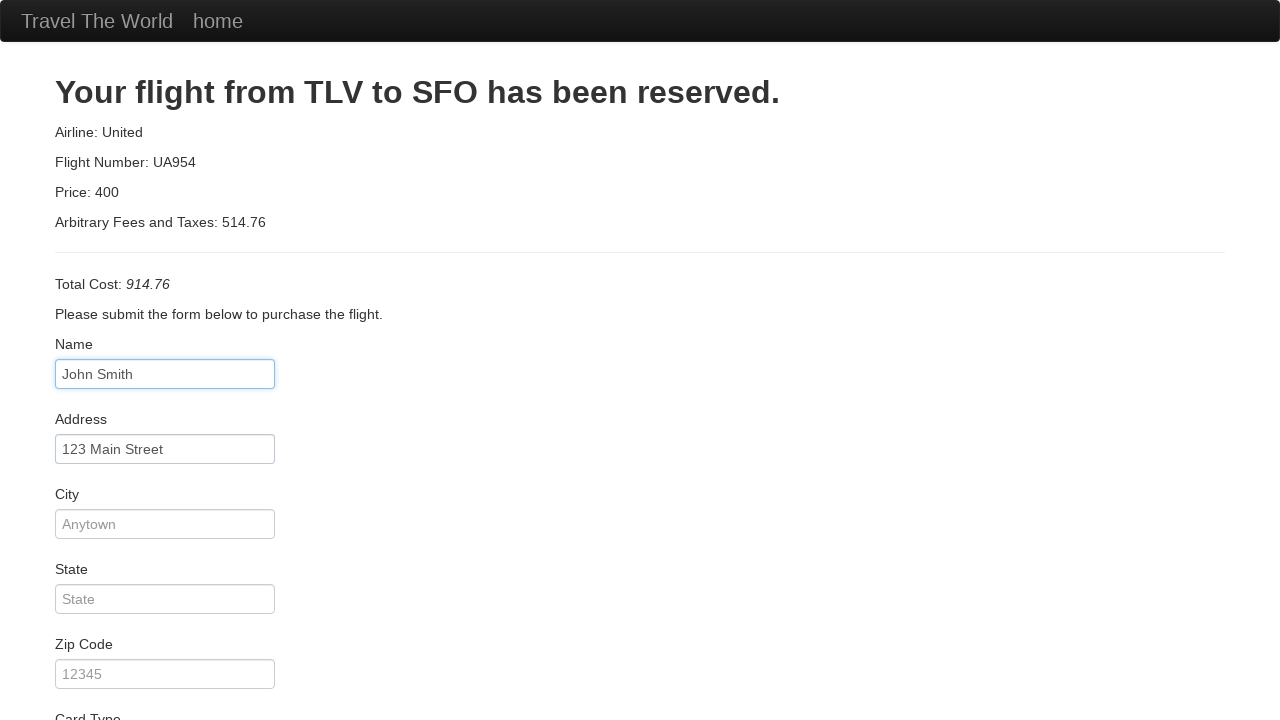

Entered city 'Boston' on #city
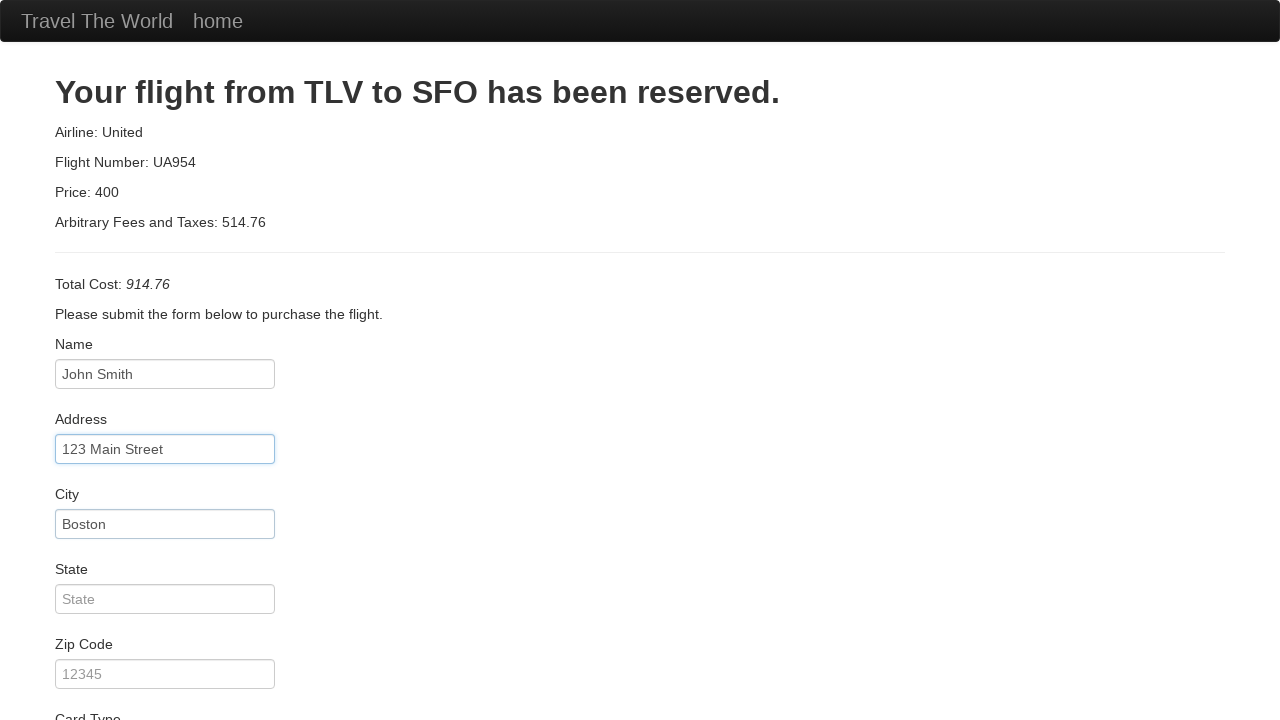

Entered state 'Massachusetts' on #state
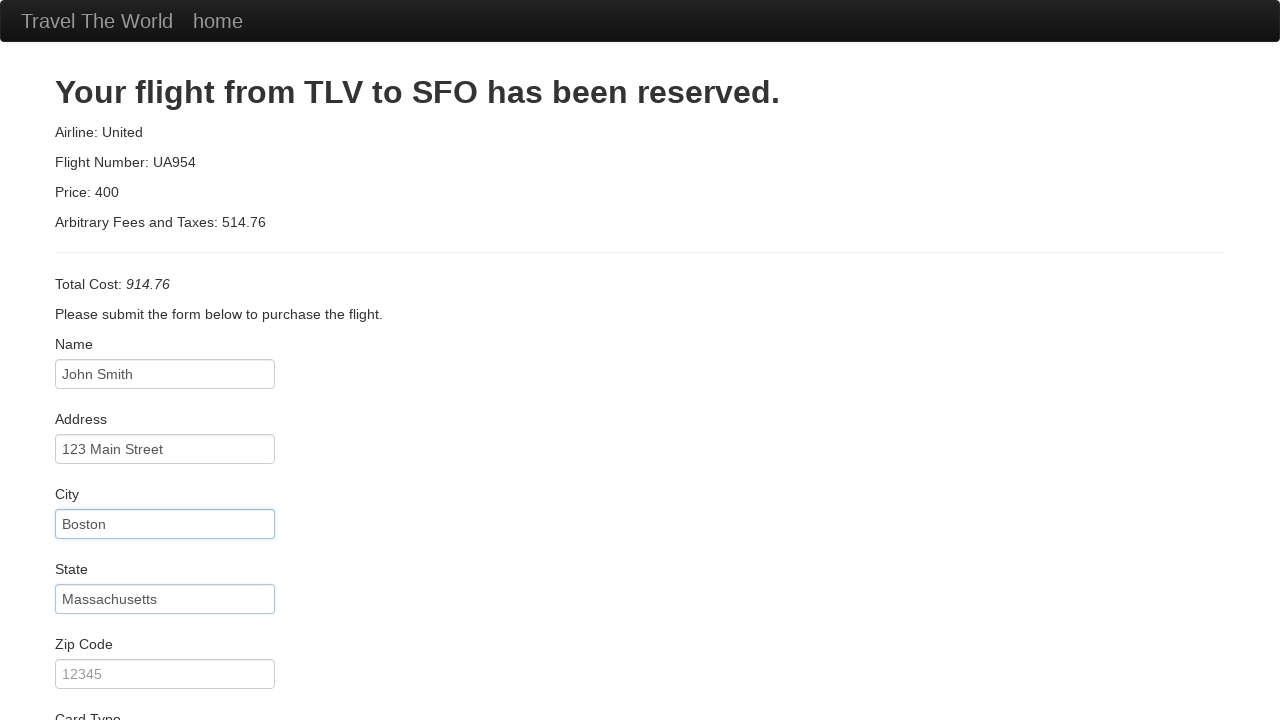

Entered zip code '02134' on #zipCode
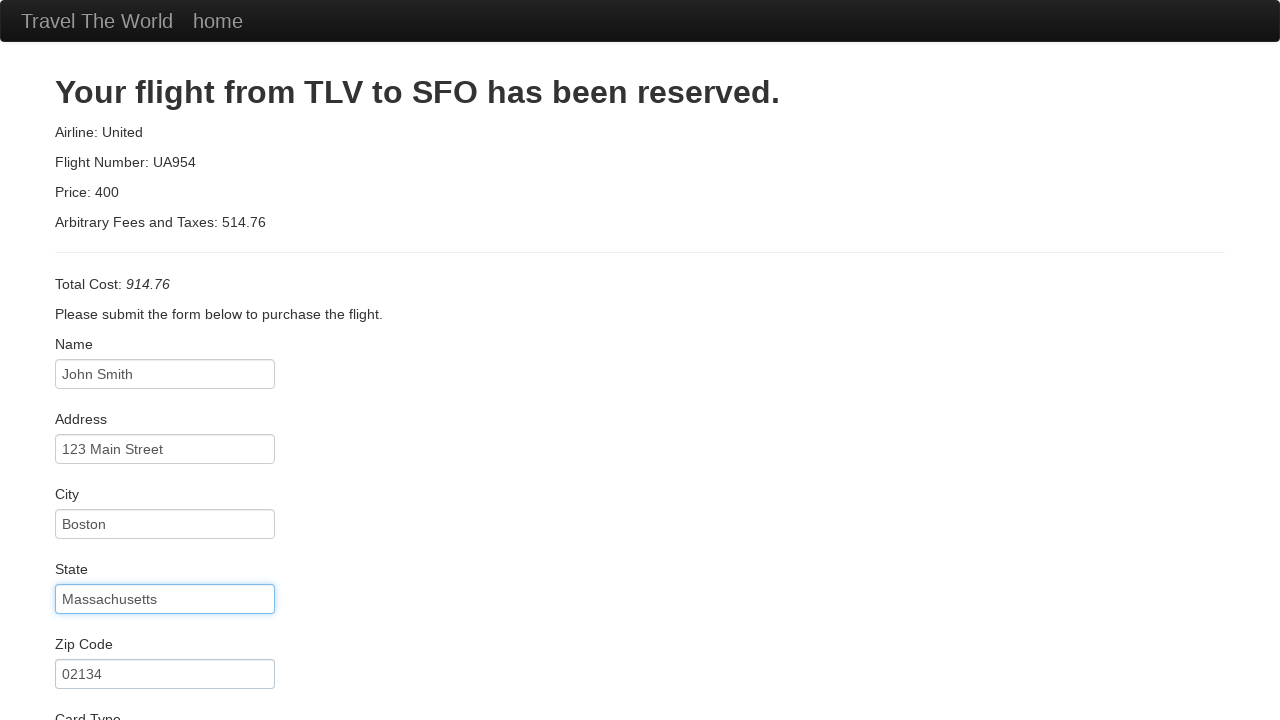

Selected 'American Express' as card type on #cardType
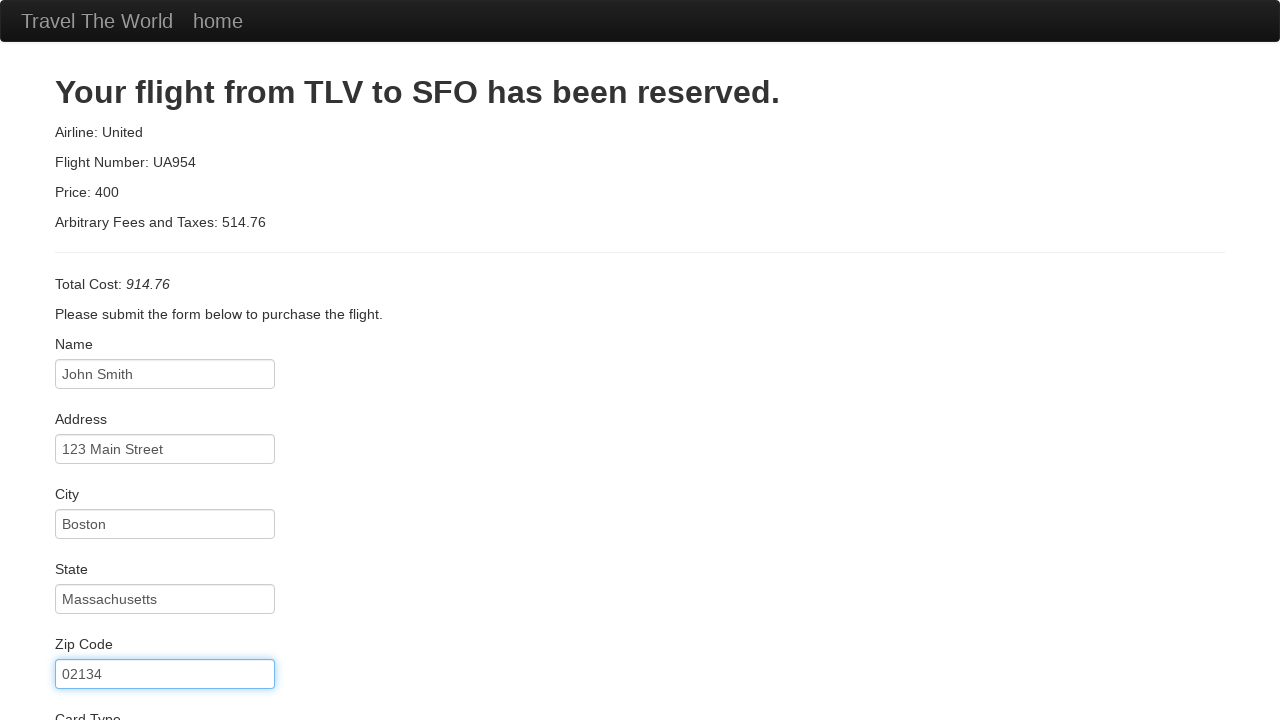

Entered credit card number on #creditCardNumber
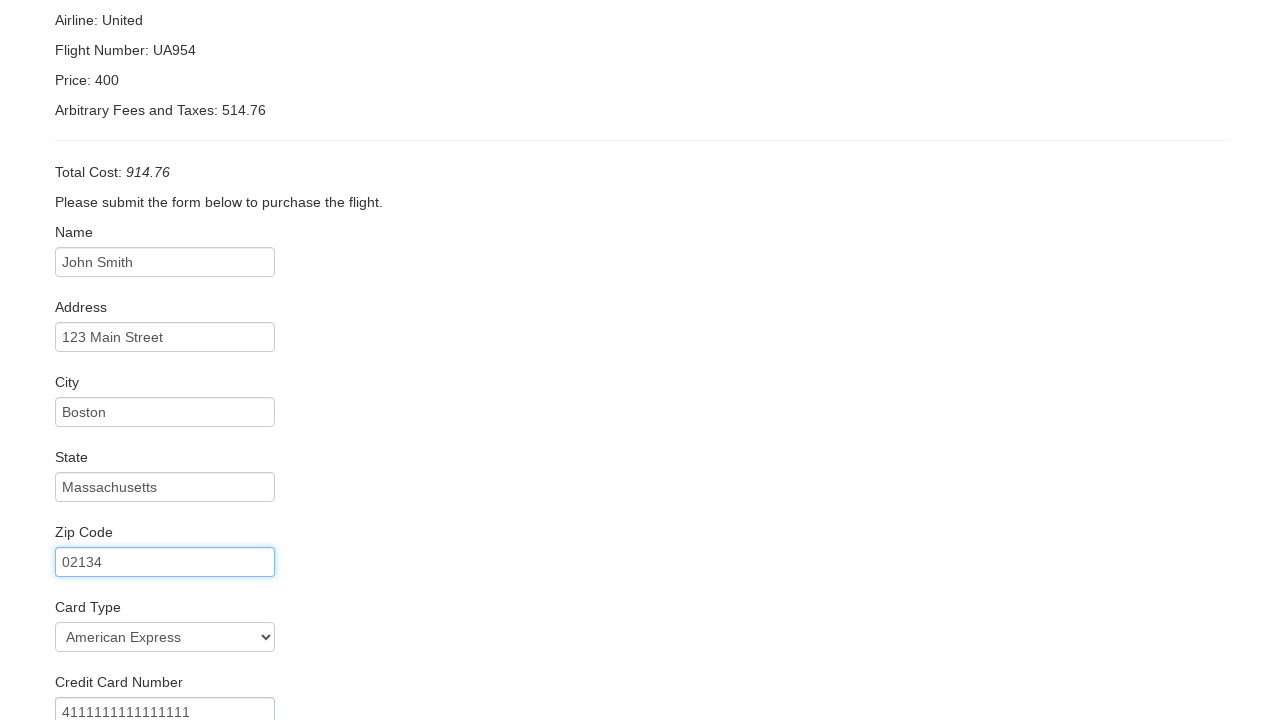

Entered credit card expiration month '12' on #creditCardMonth
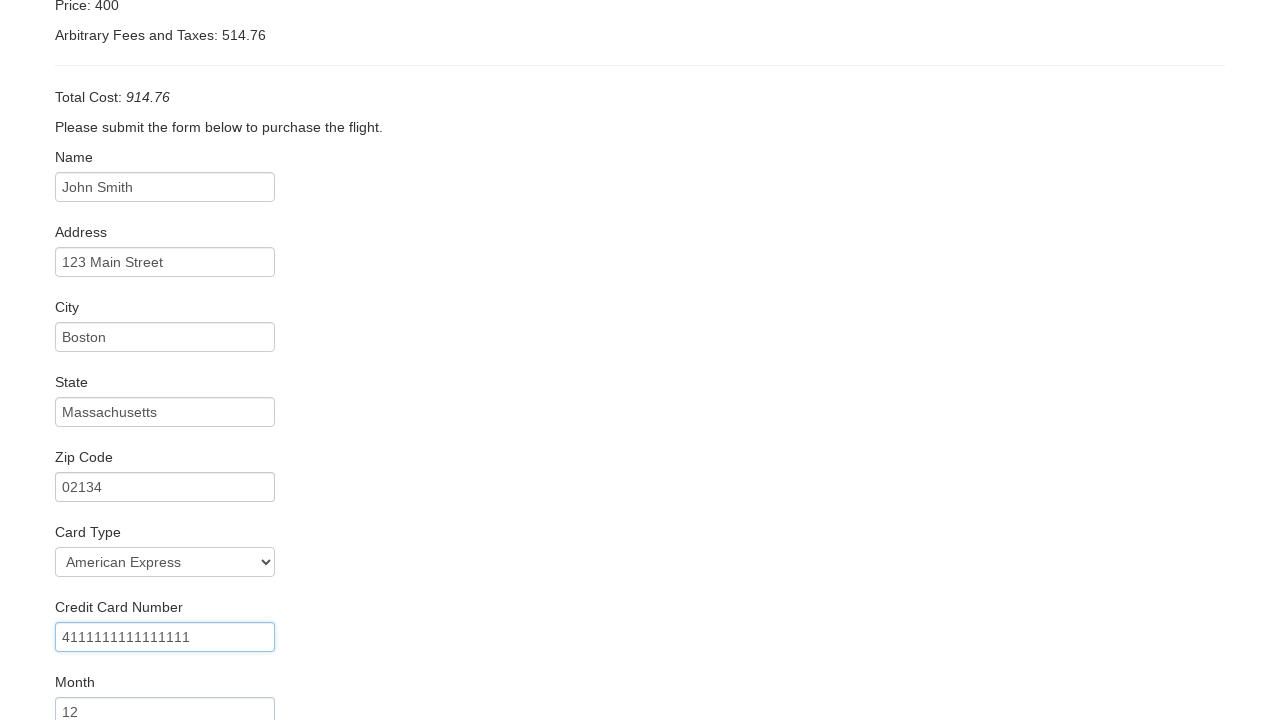

Entered credit card expiration year '25' on #creditCardYear
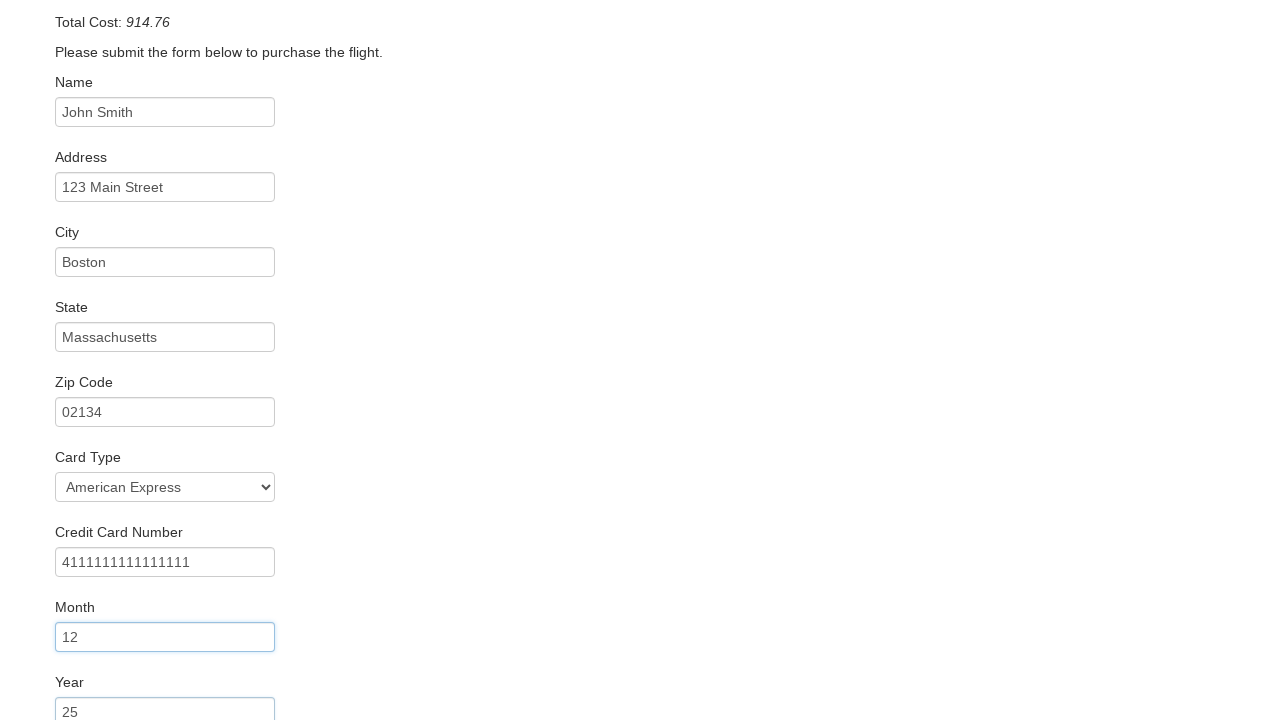

Entered cardholder name 'JOHN SMITH' on #nameOnCard
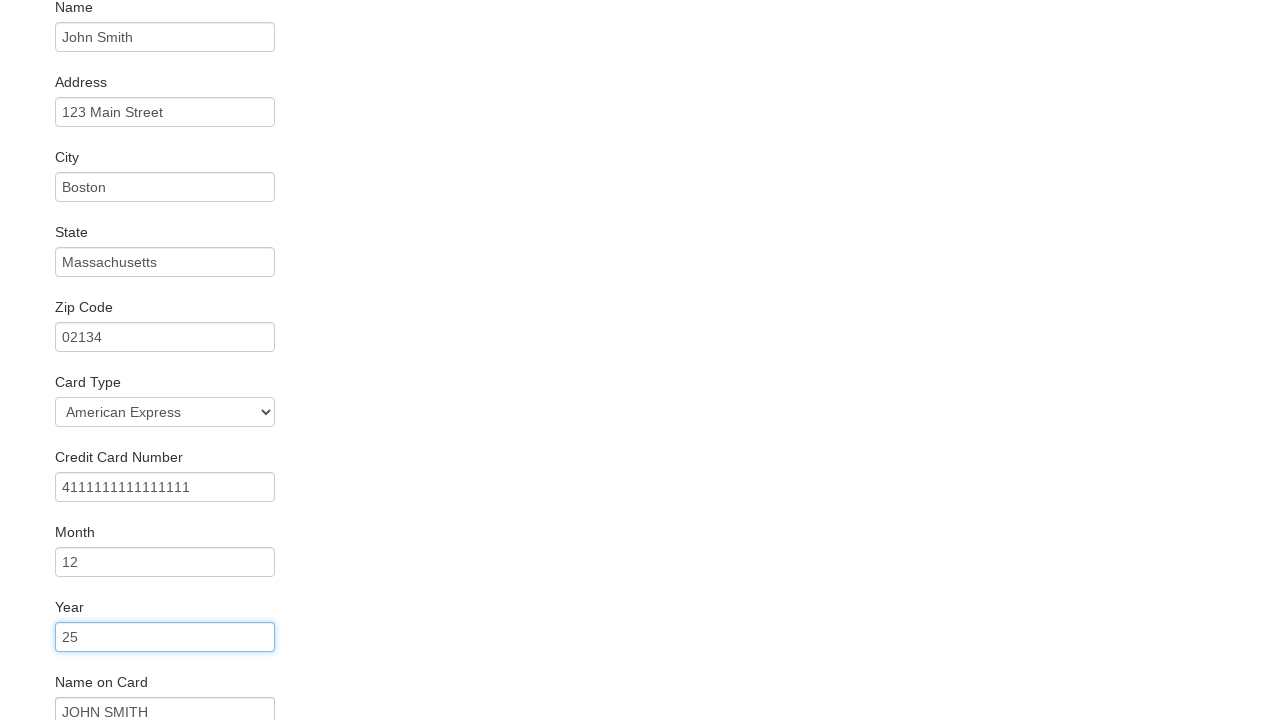

Clicked submit button to complete purchase at (118, 685) on input[type='submit']
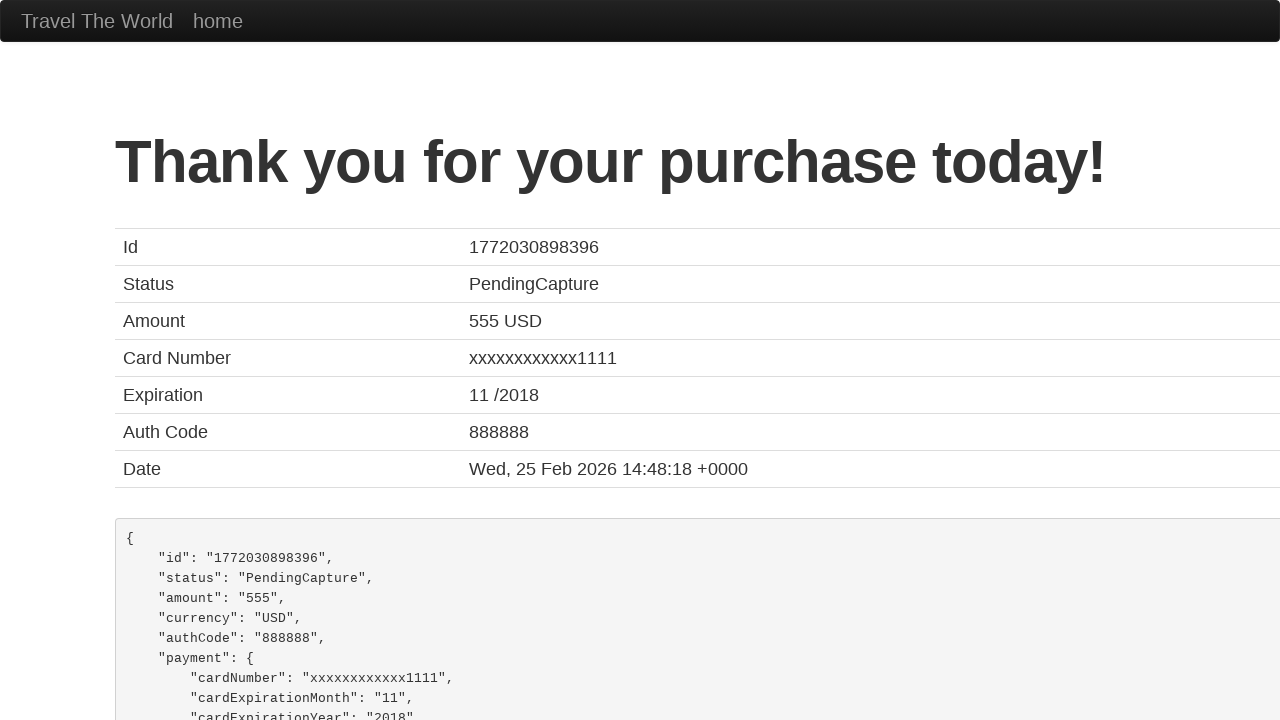

Purchase confirmation message appeared
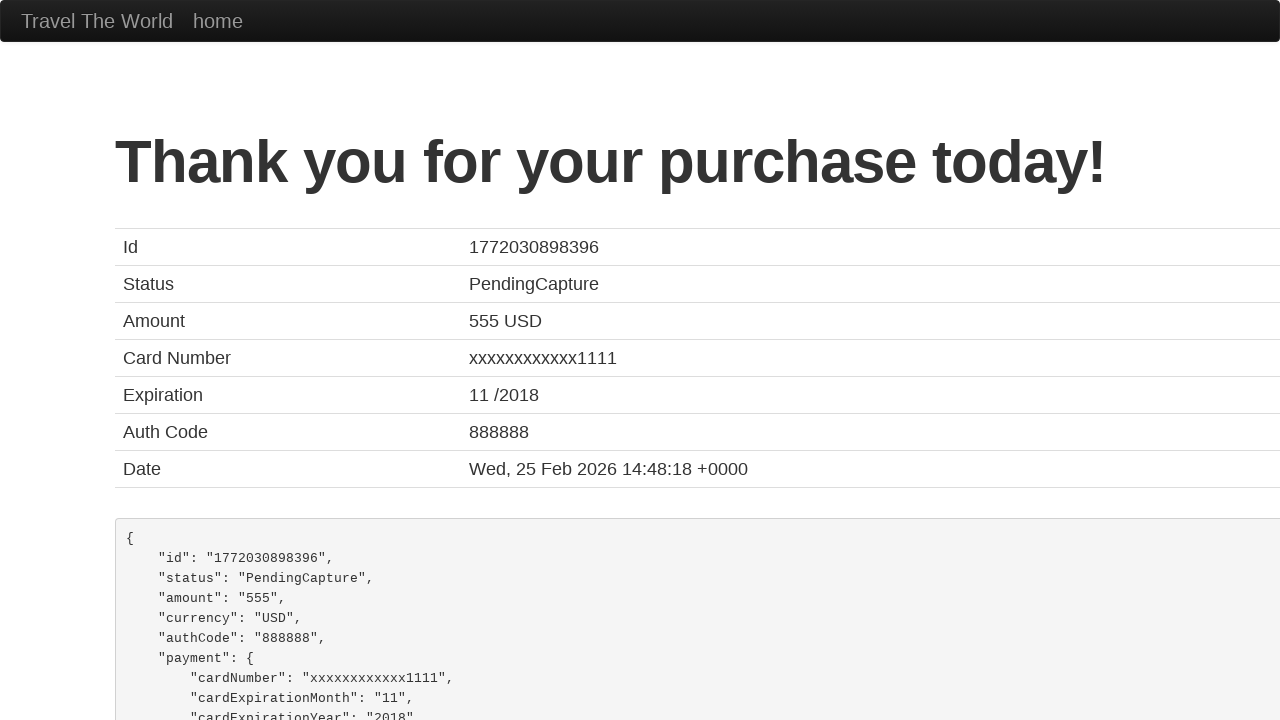

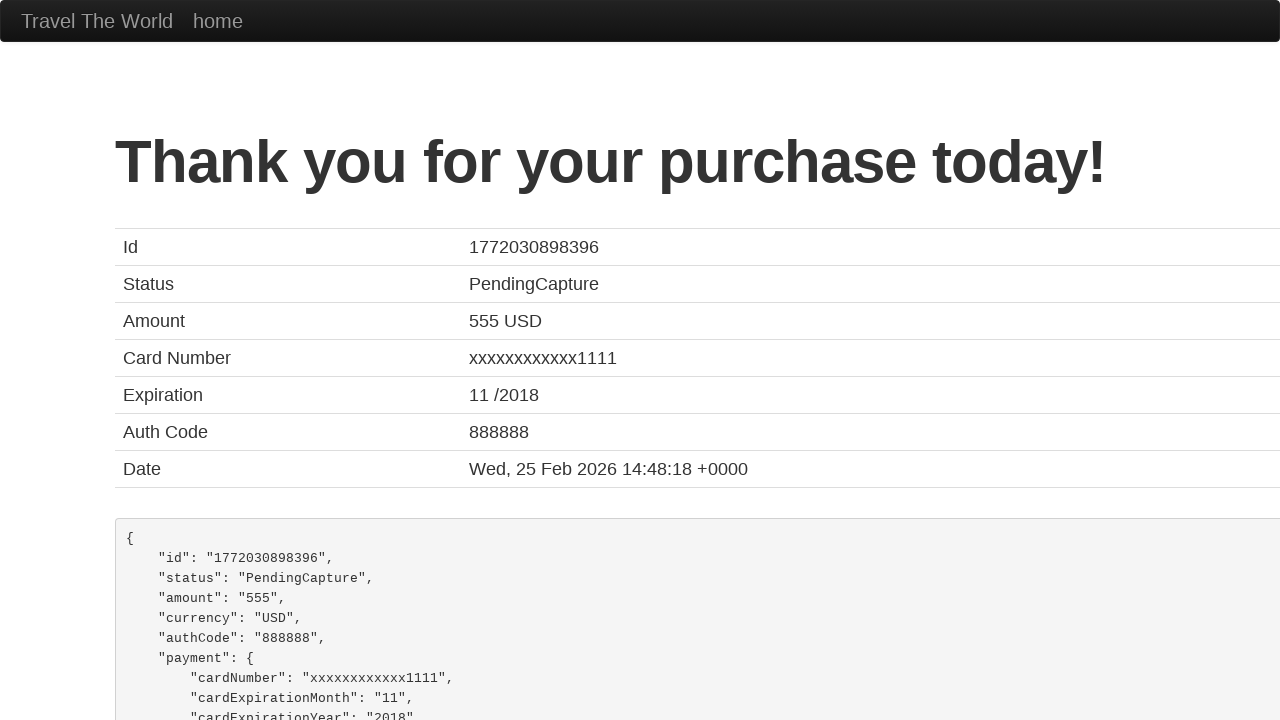